Tests dropdown selection functionality by selecting an option from a dropdown menu

Starting URL: https://www.hyrtutorials.com/p/html-dropdown-elements-practice.html

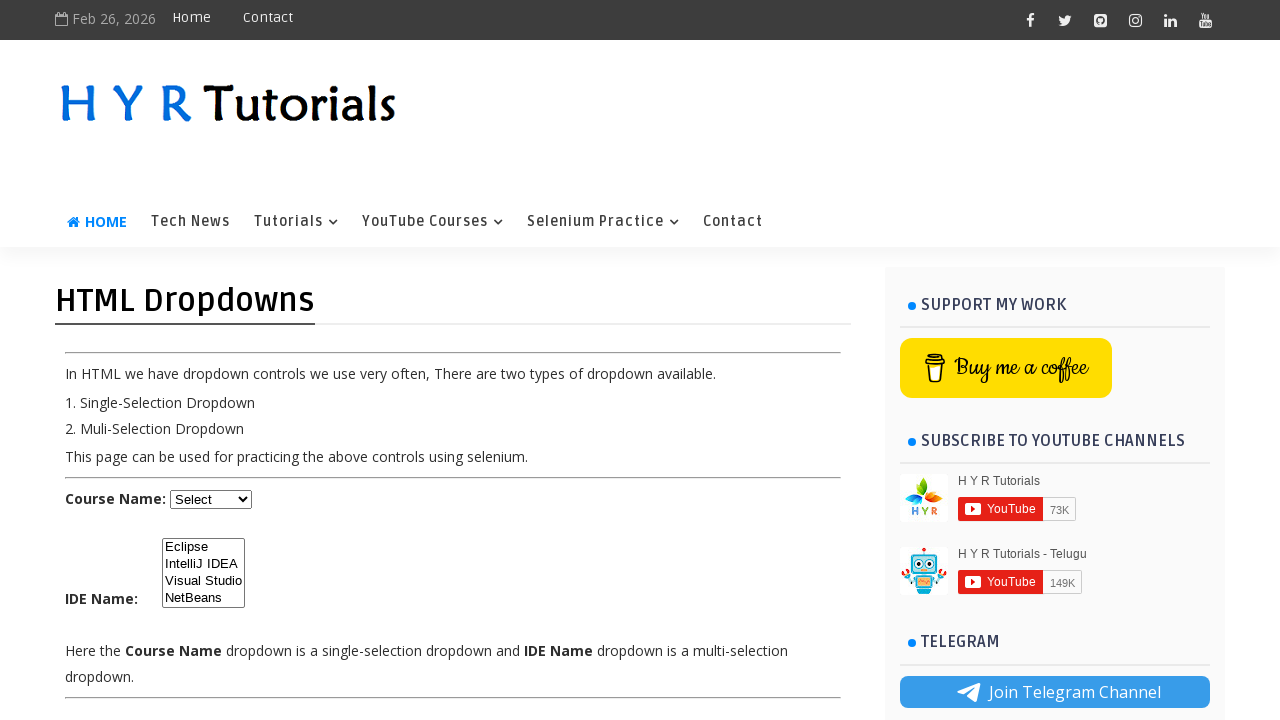

Navigated to HTML dropdown practice page
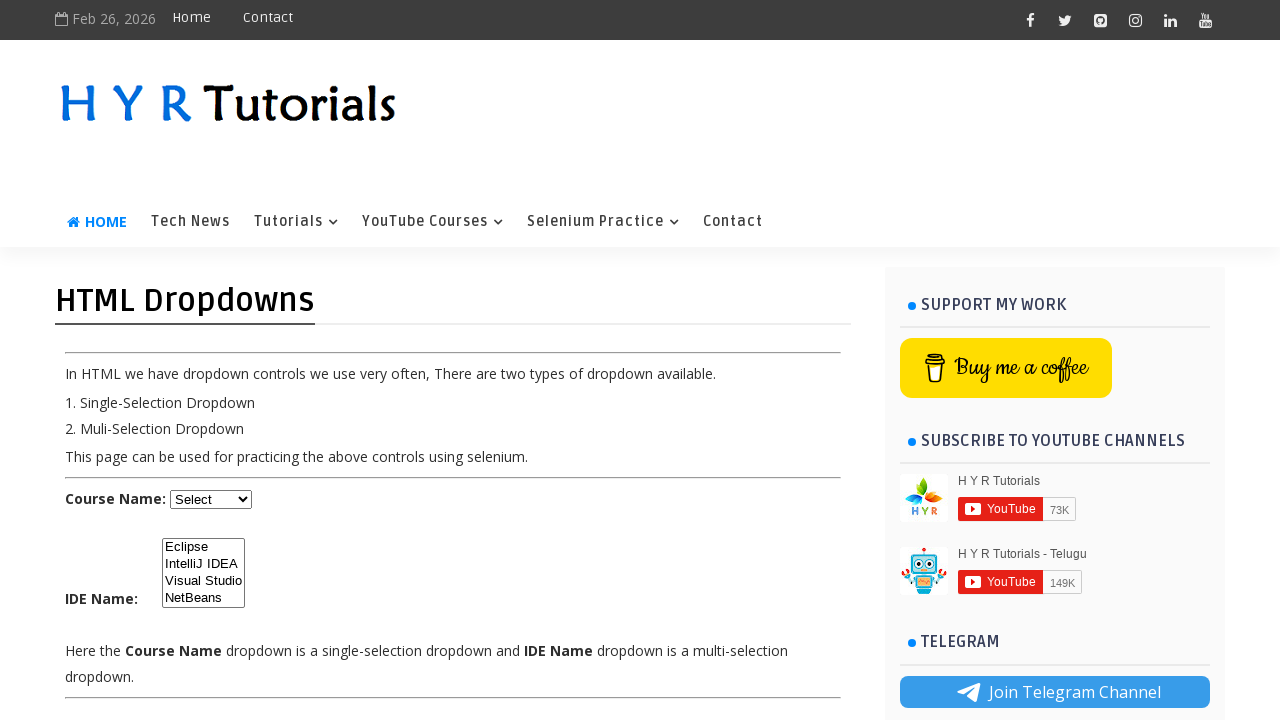

Located dropdown element with id 'ide'
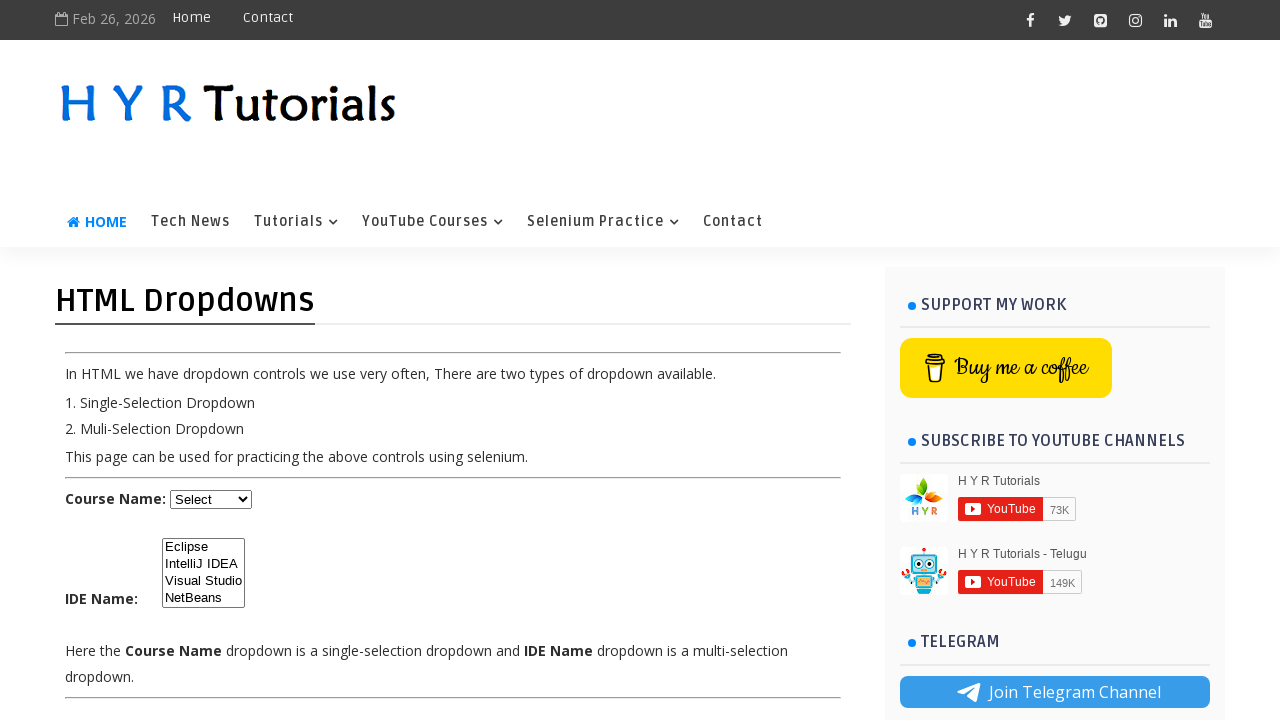

Selected 'IntelliJ IDEA' option from dropdown on #ide
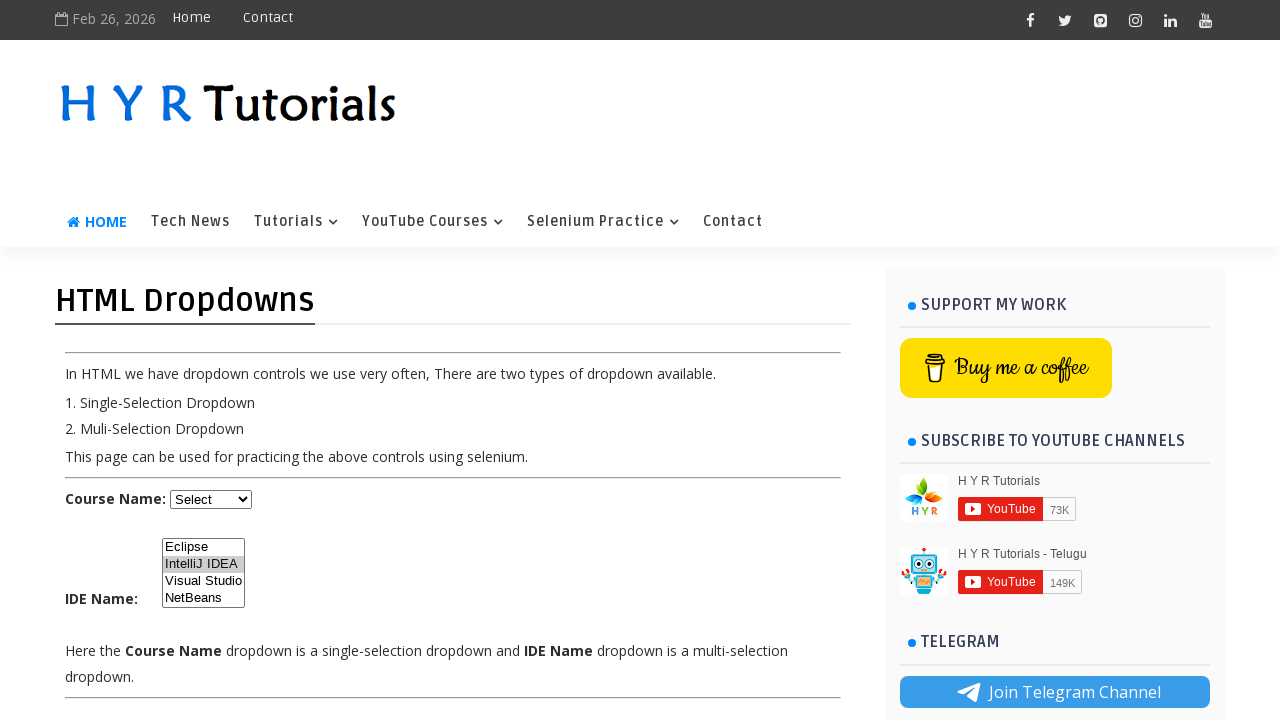

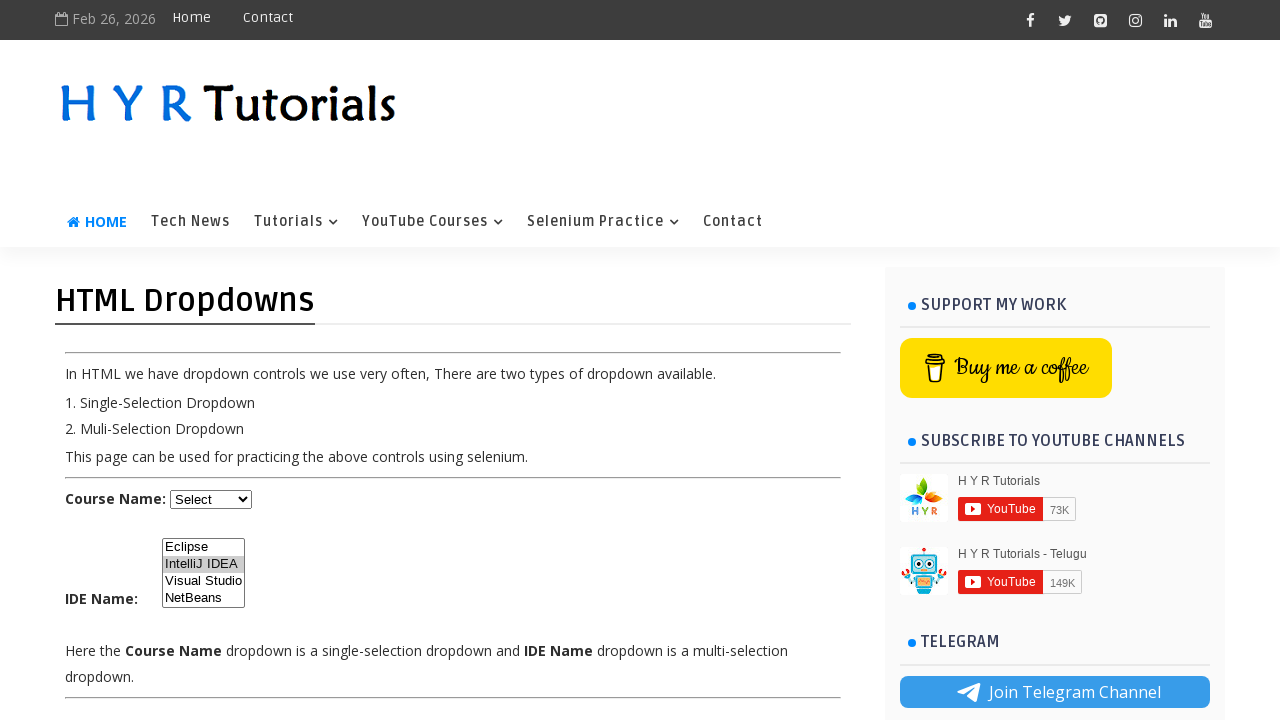